Tests navigation through Study and International pages by visiting multiple URLs in sequence

Starting URL: https://www.flinders.edu.au/study

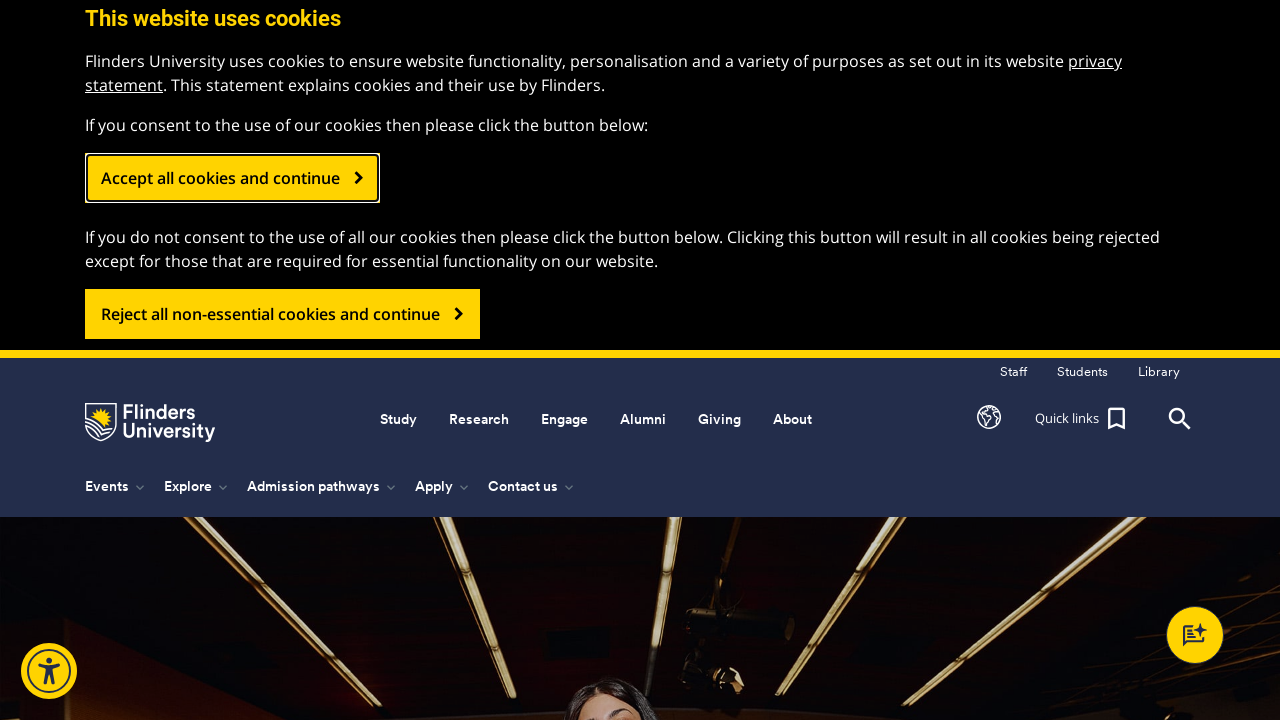

Navigated to Study - Arts page
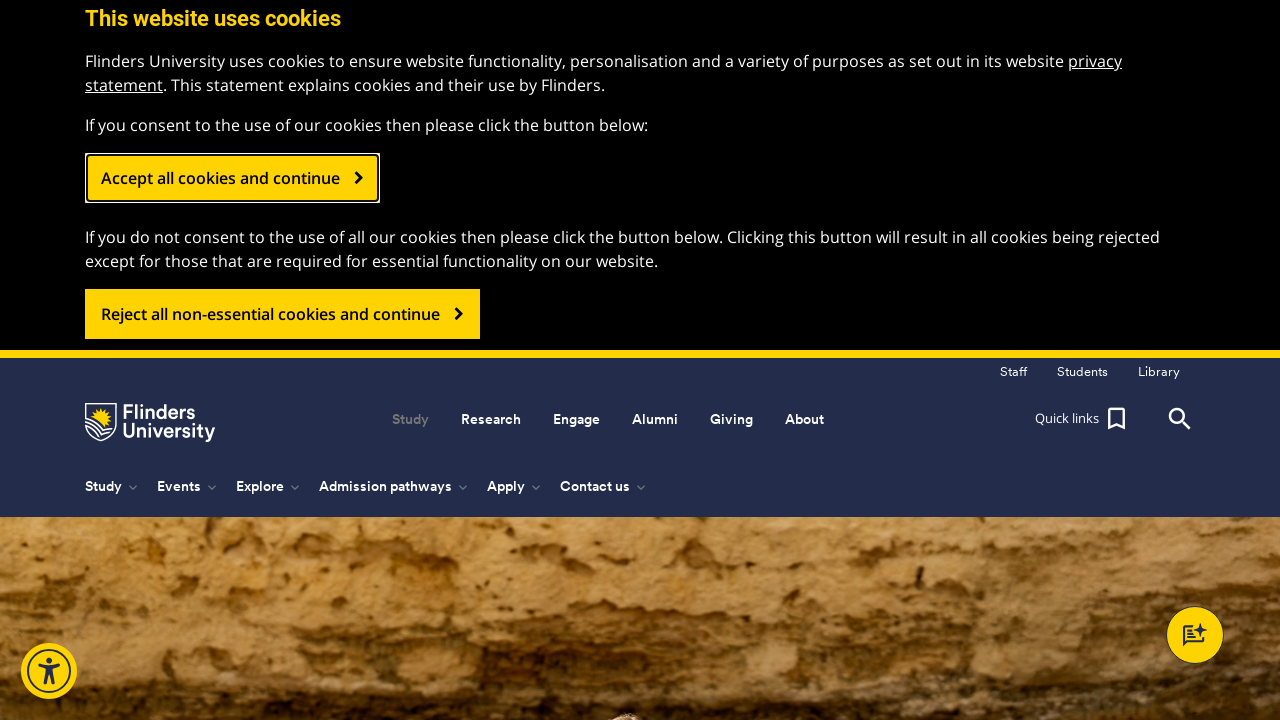

Navigated to Study - Business, Commerce & Management page
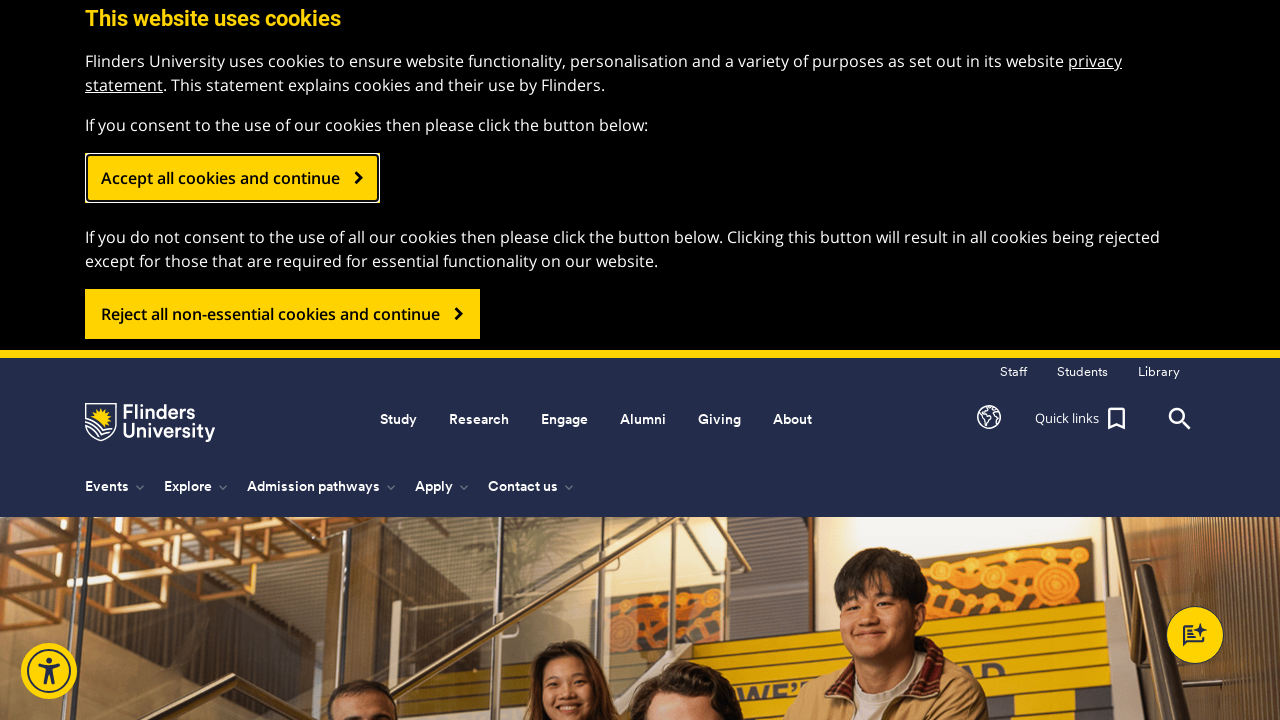

Navigated to International page
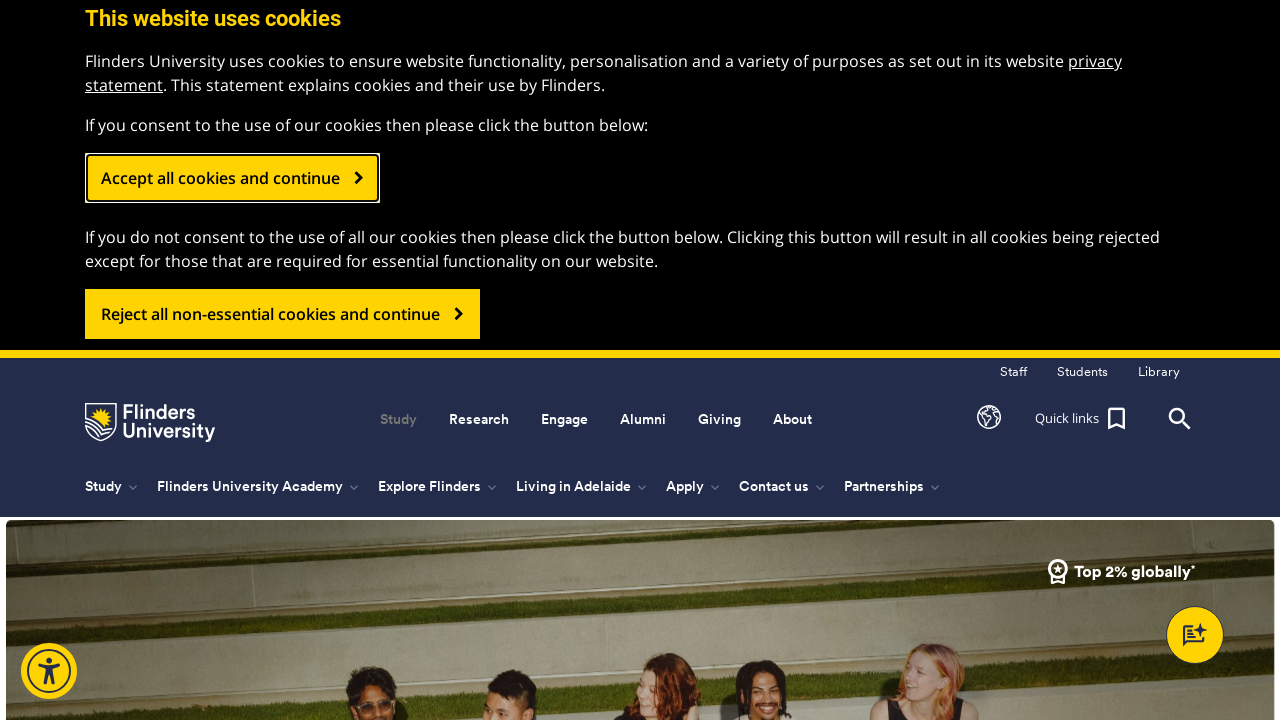

Navigated to International - Arts page
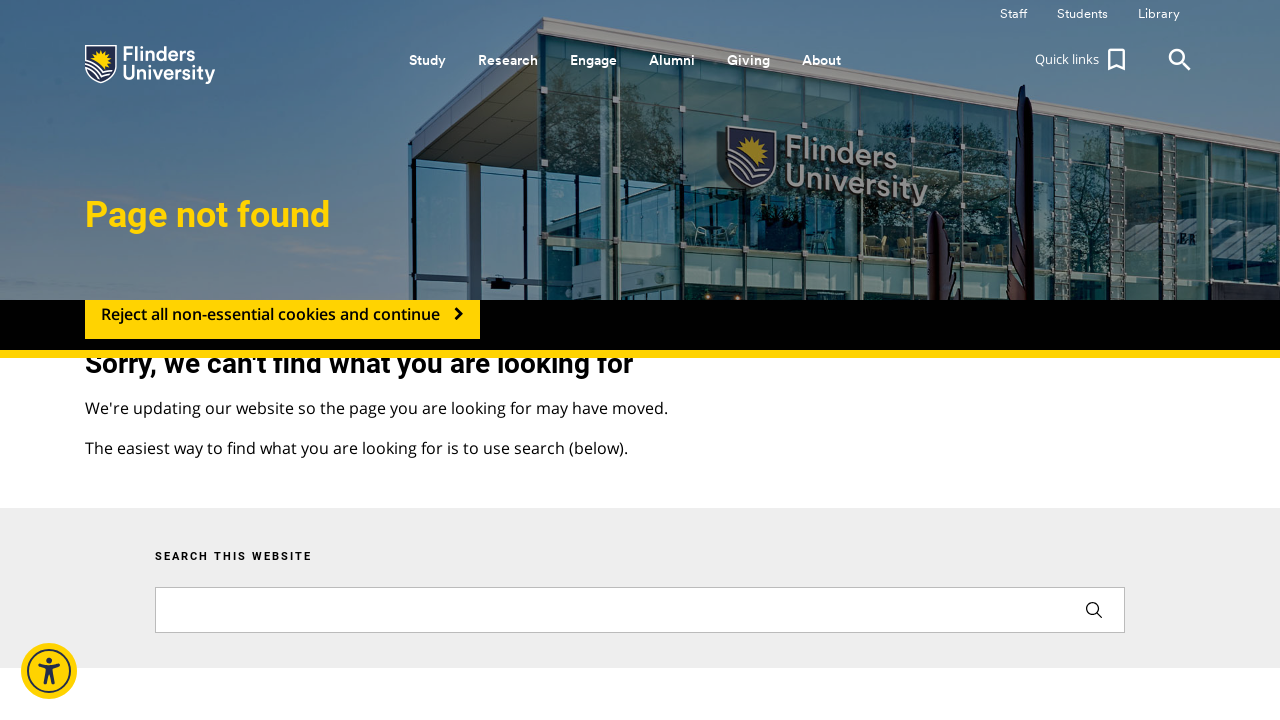

Navigated to International - Business, Commerce & Management page
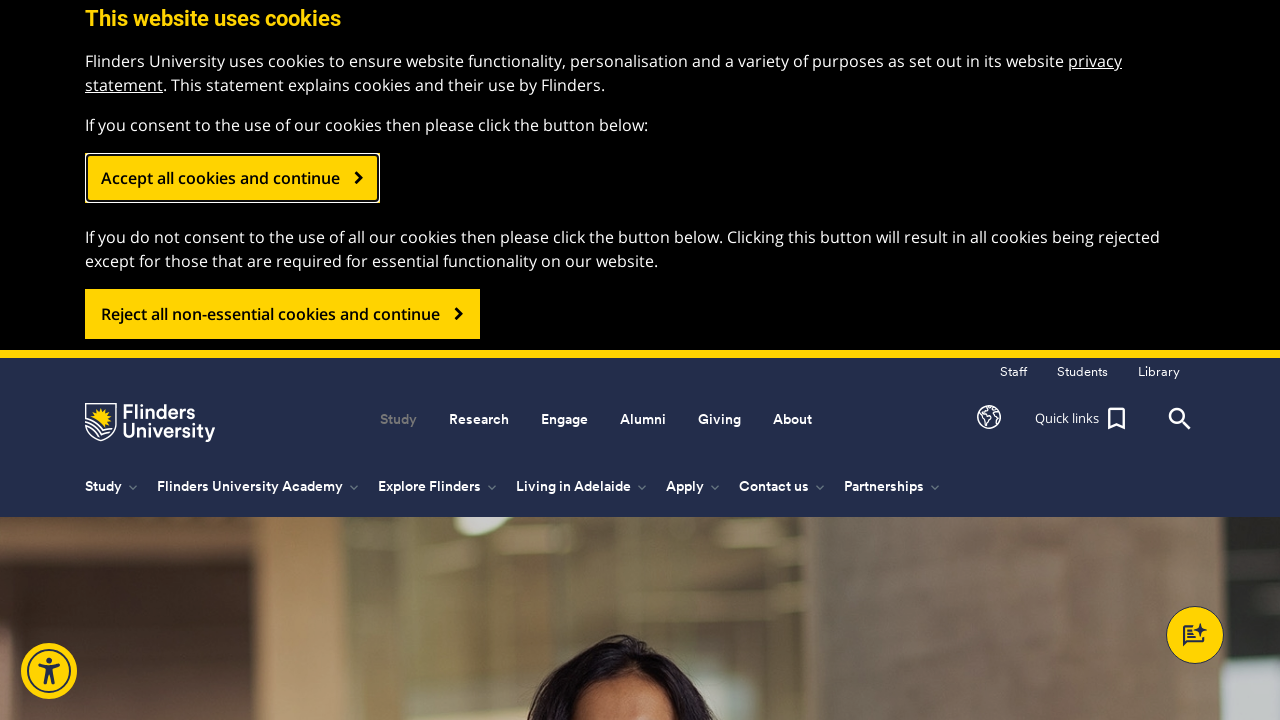

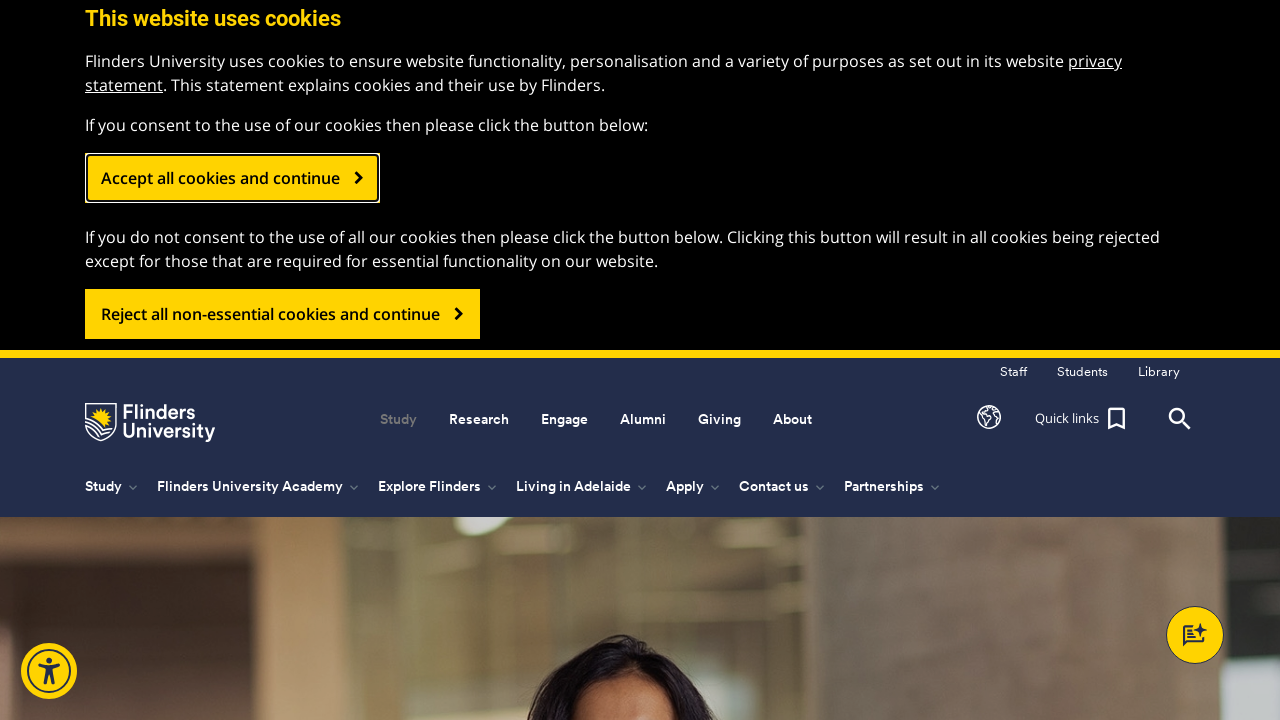